Tests alert handling by clicking alert button and verifying alert message

Starting URL: https://rahulshettyacademy.com/AutomationPractice/

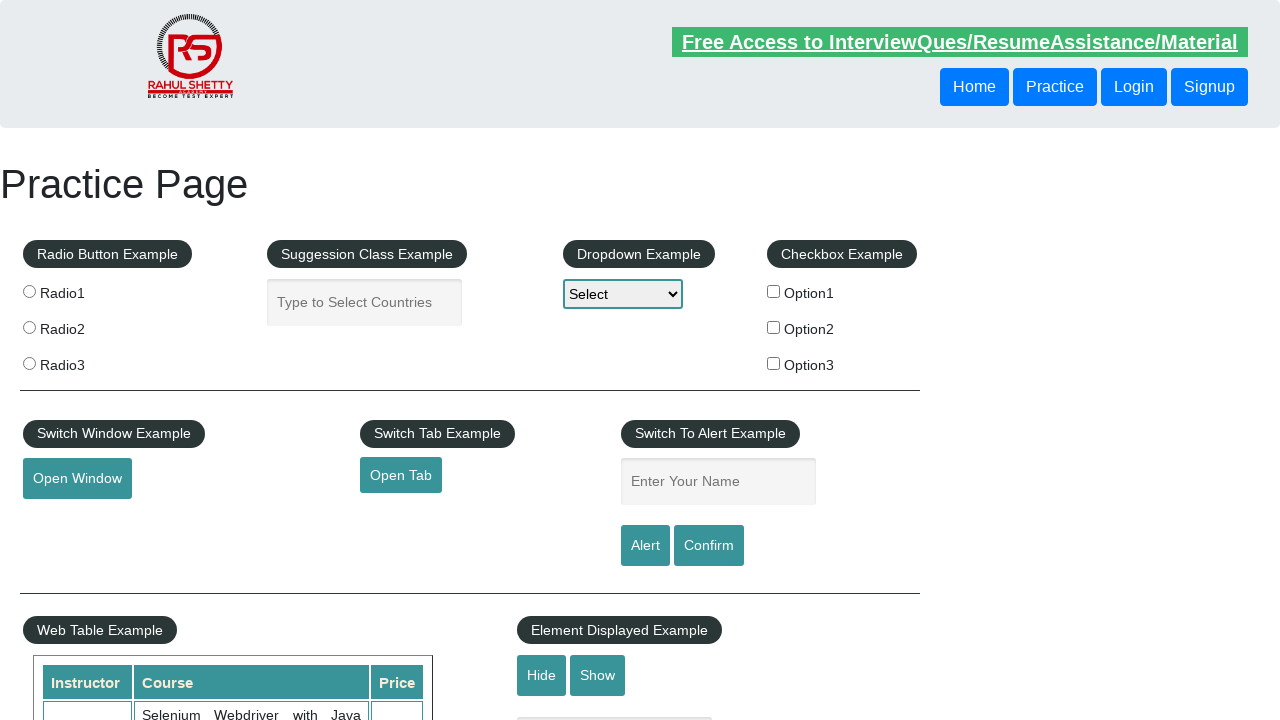

Set up alert dialog handler to accept expected alert message
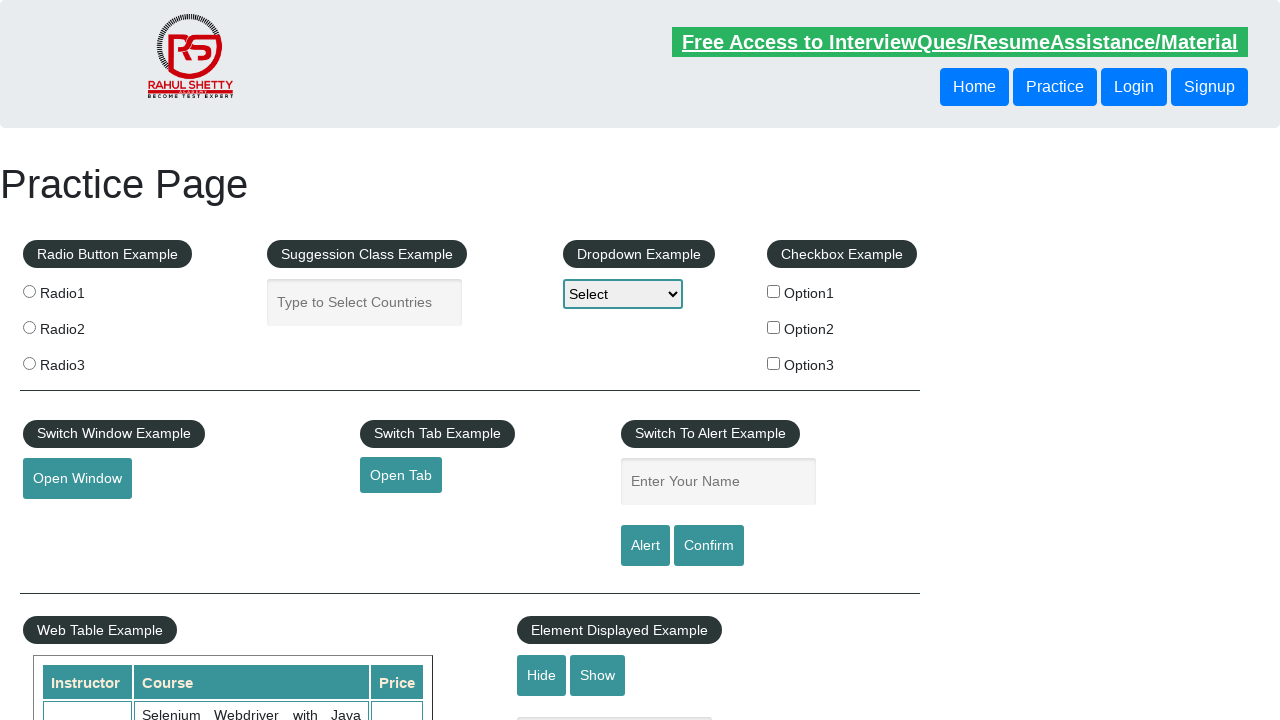

Clicked alert button to trigger alert dialog at (645, 546) on #alertbtn
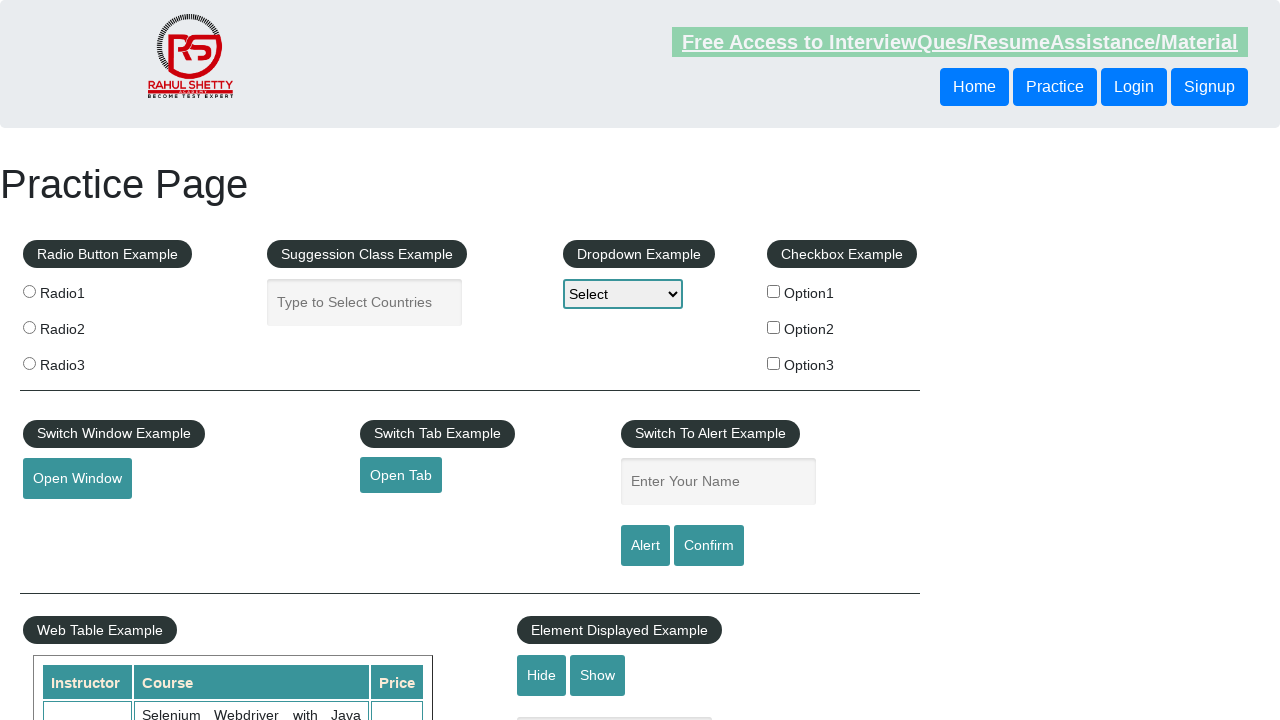

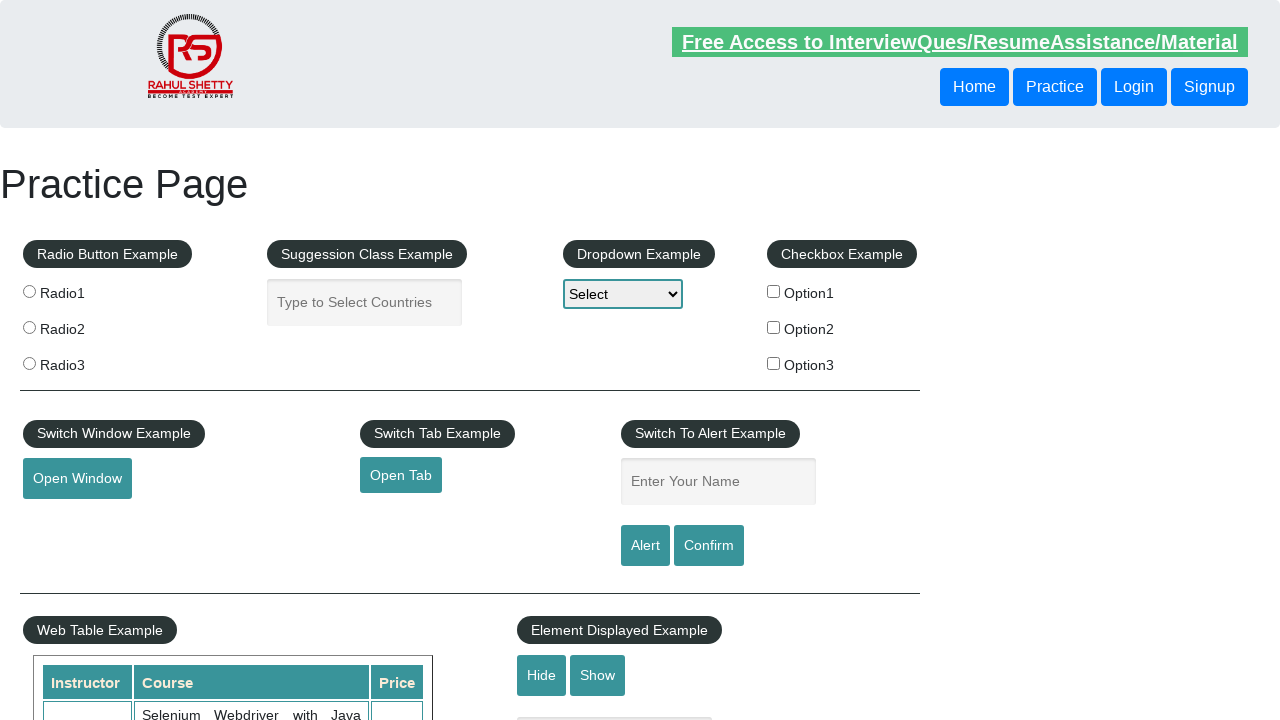